Tests checkbox selection functionality on SpiceJet website by finding and clicking the Senior Citizen checkbox option

Starting URL: https://www.spicejet.com/

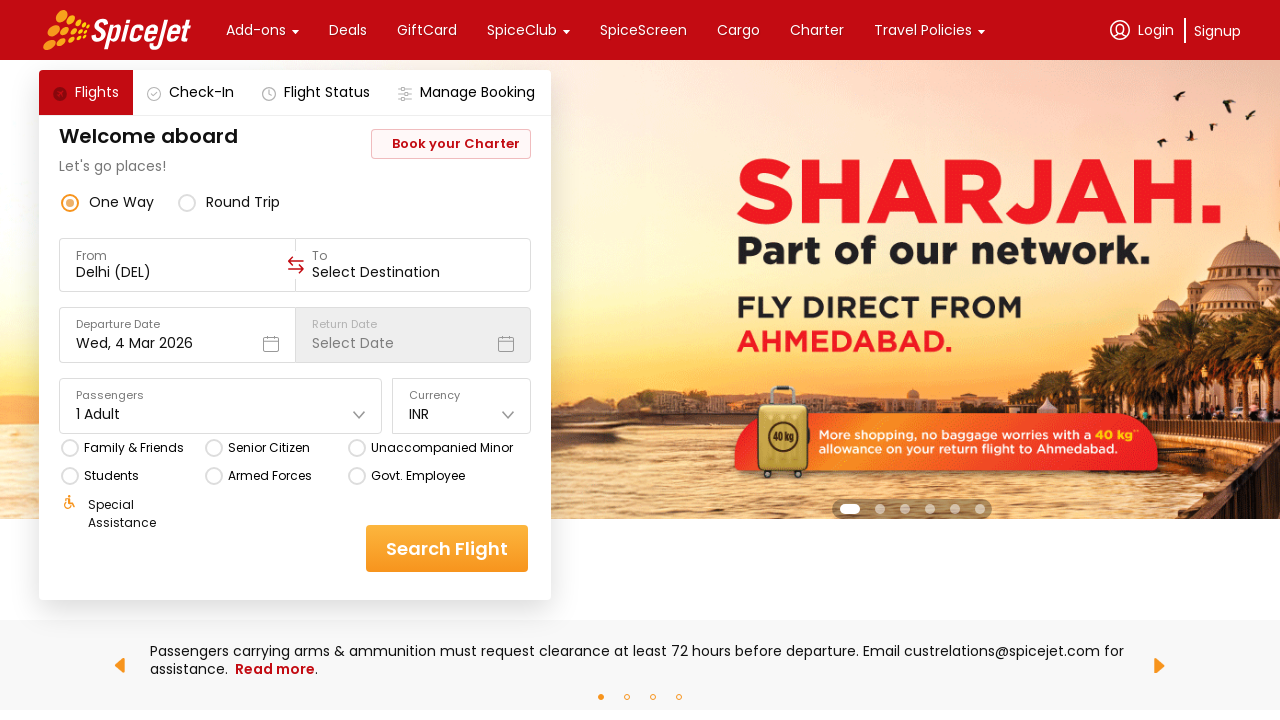

Located all checkbox elements on the page
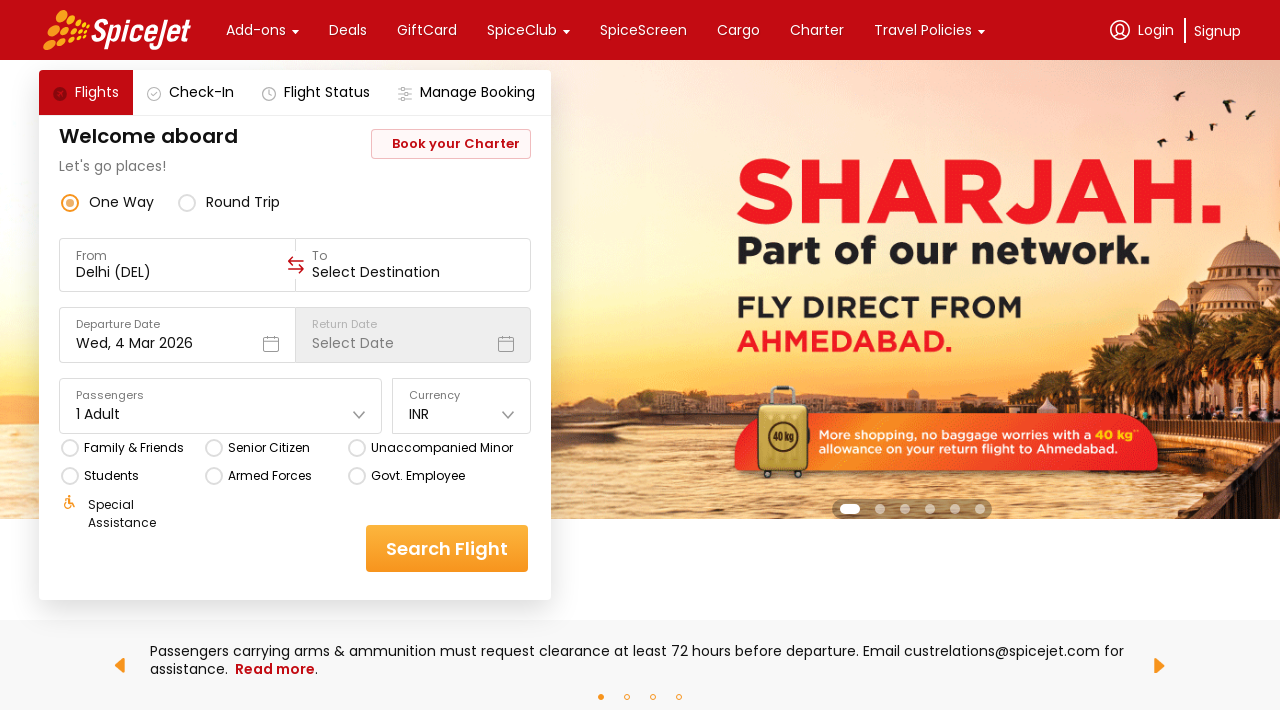

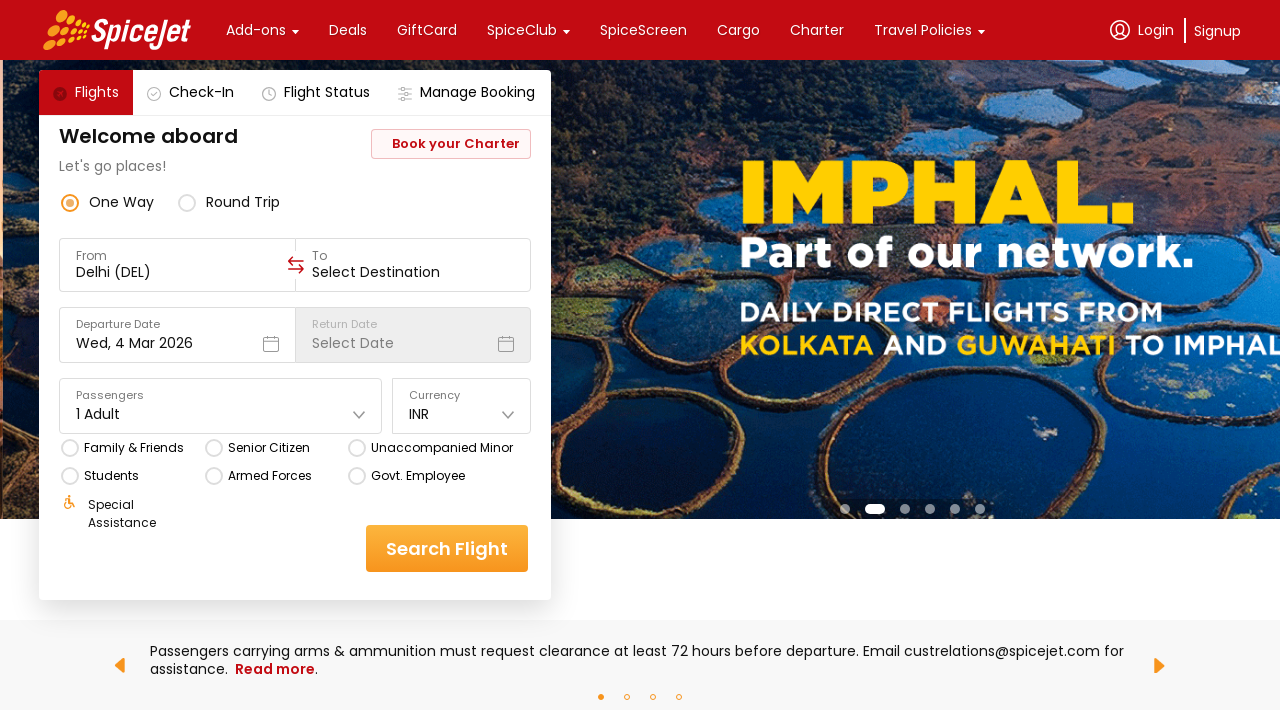